Tests pressing the tab key without targeting a specific element and verifies the page displays the correct key press result

Starting URL: http://the-internet.herokuapp.com/key_presses

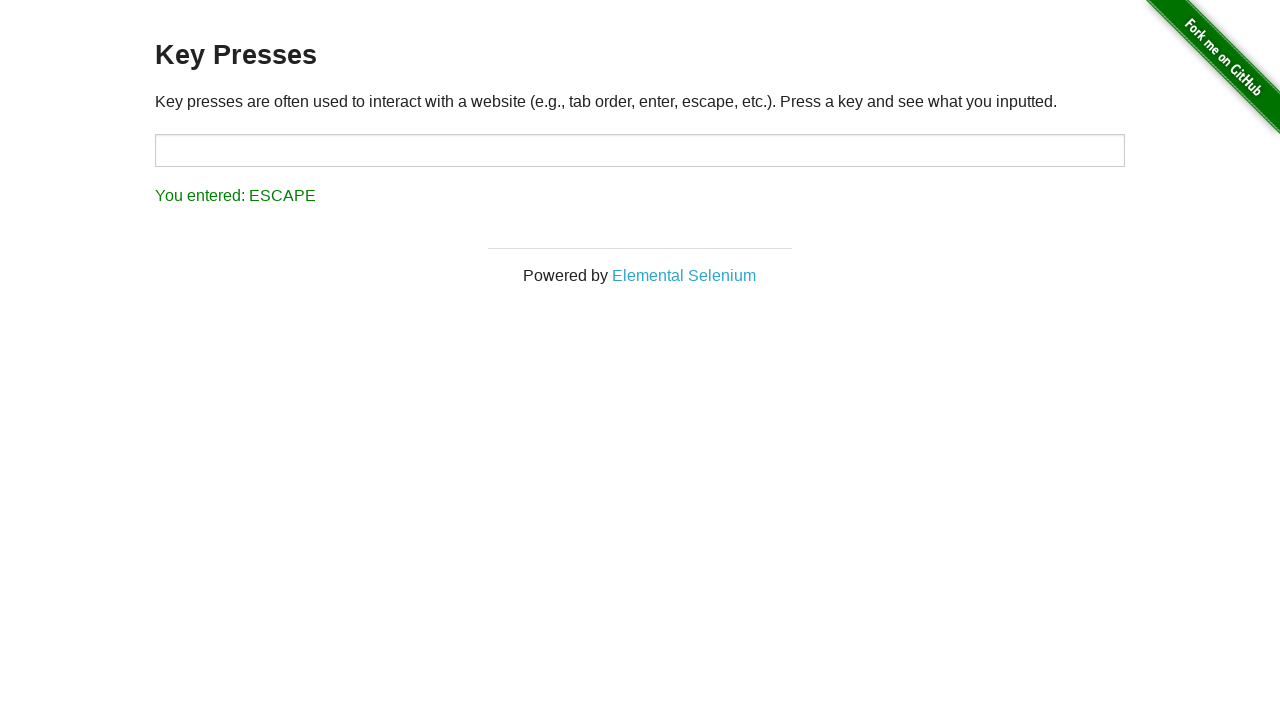

Navigated to key presses test page
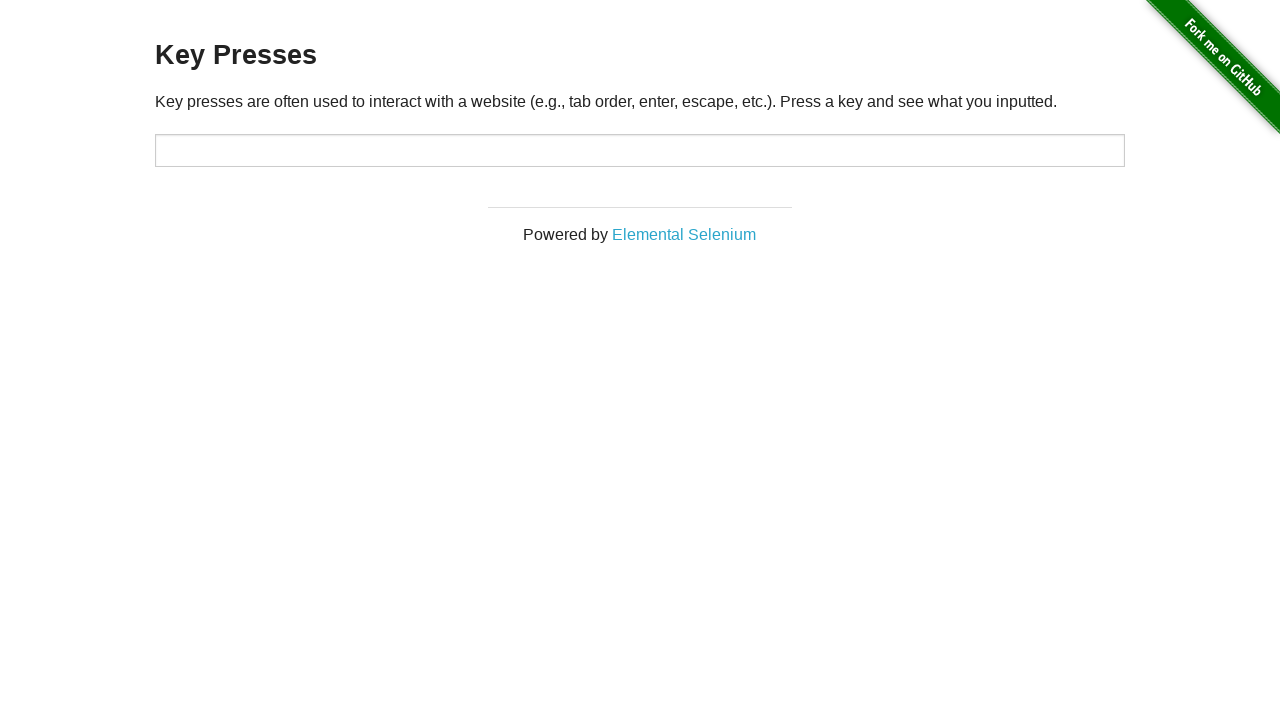

Pressed Tab key on the page
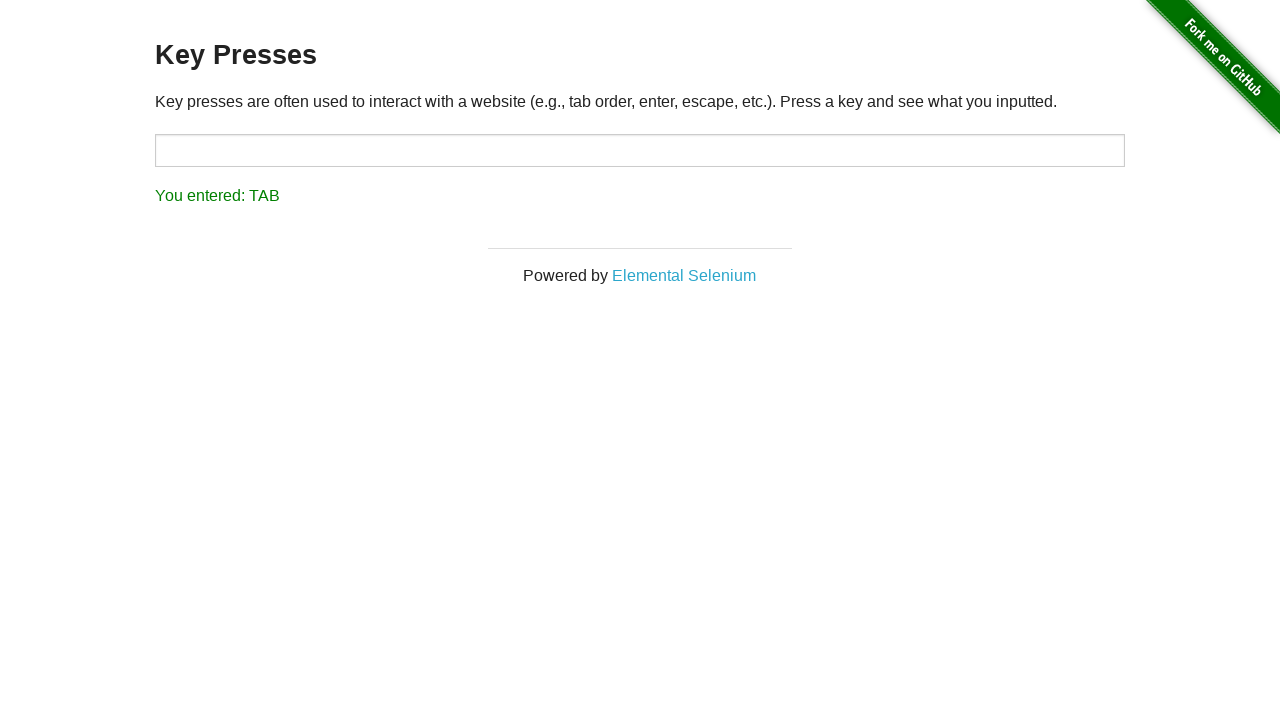

Result element loaded and is visible
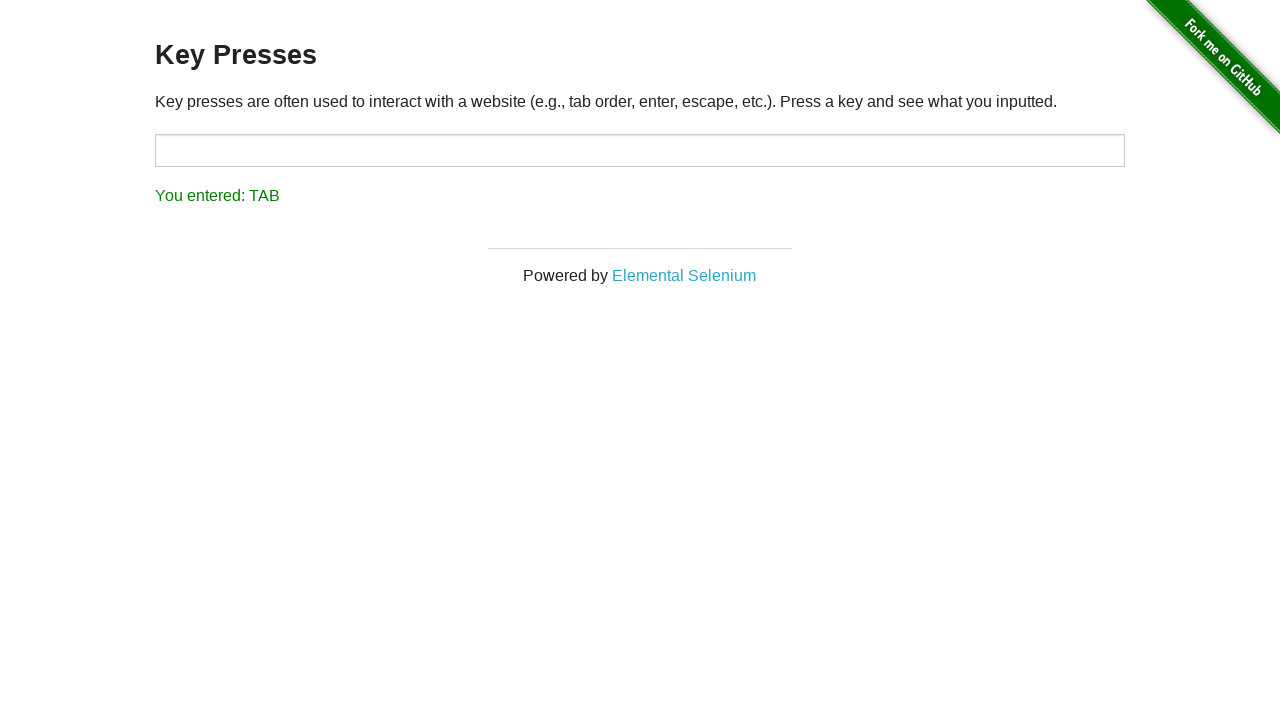

Retrieved result text: 'You entered: TAB'
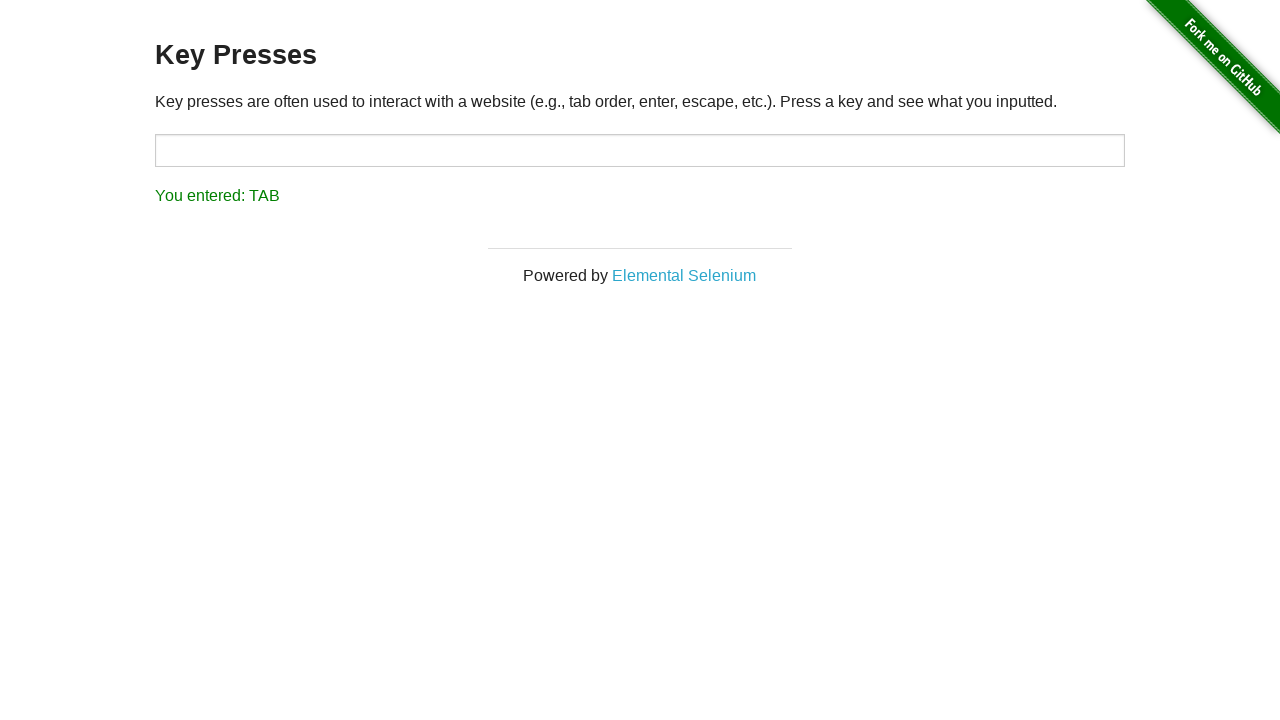

Assertion passed: result text shows 'You entered: TAB'
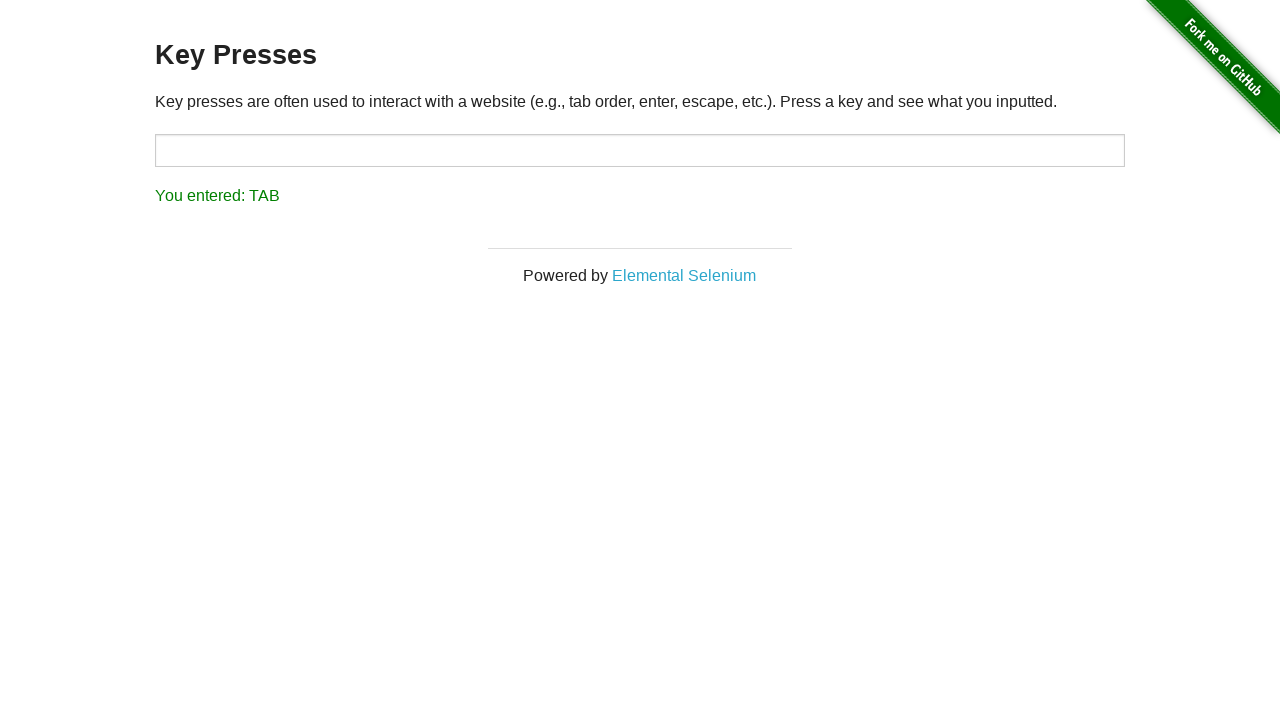

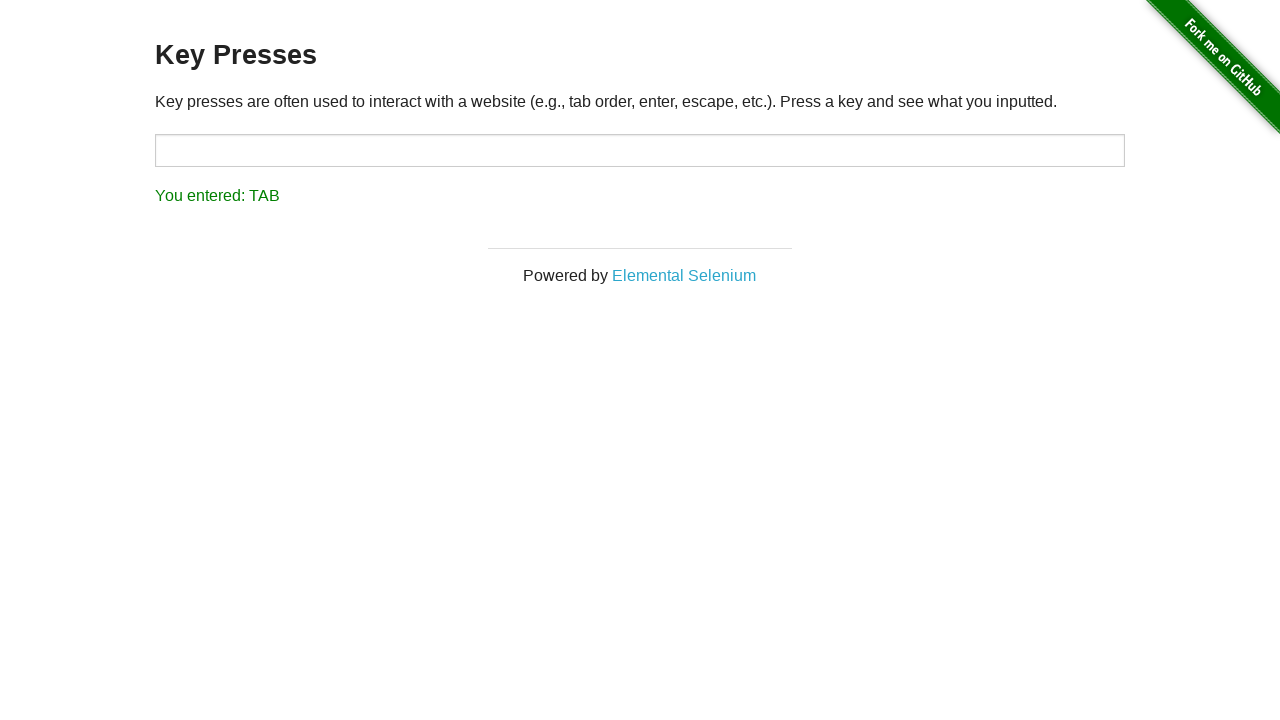